Tests interaction with an iframe by locating it by name and filling in first name and last name input fields

Starting URL: https://letcode.in/frame

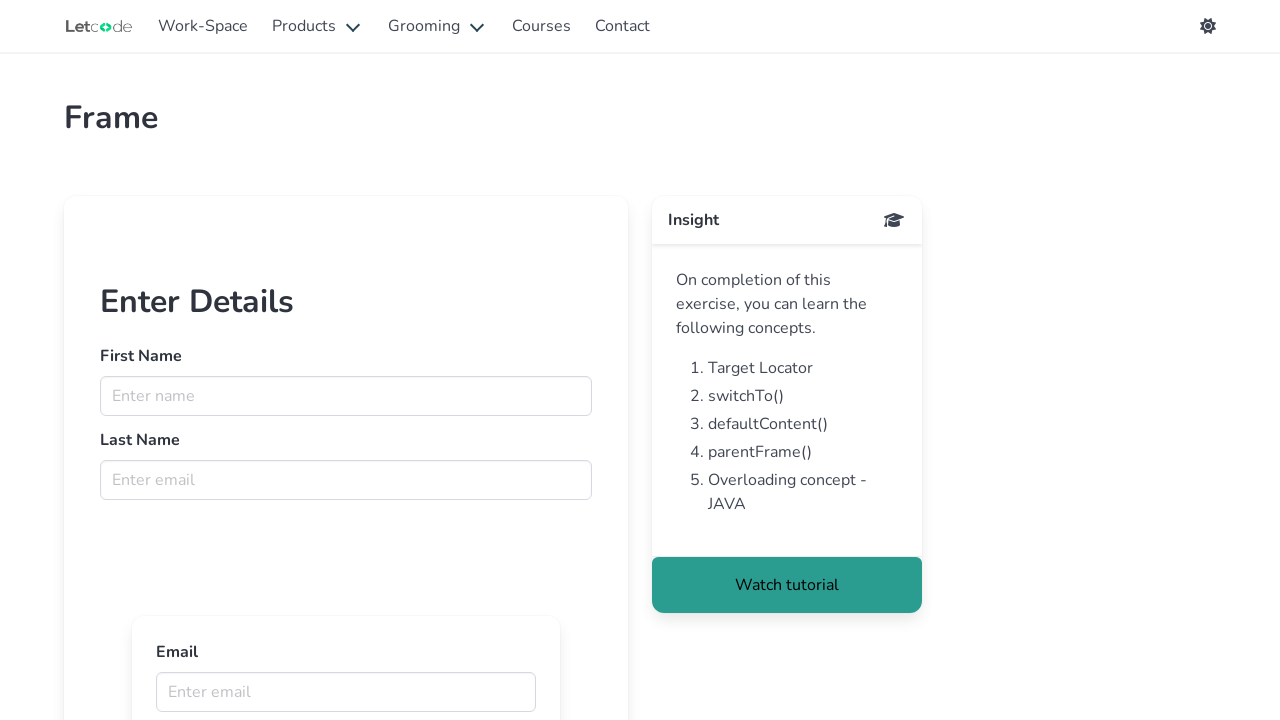

Located iframe by name 'firstFr'
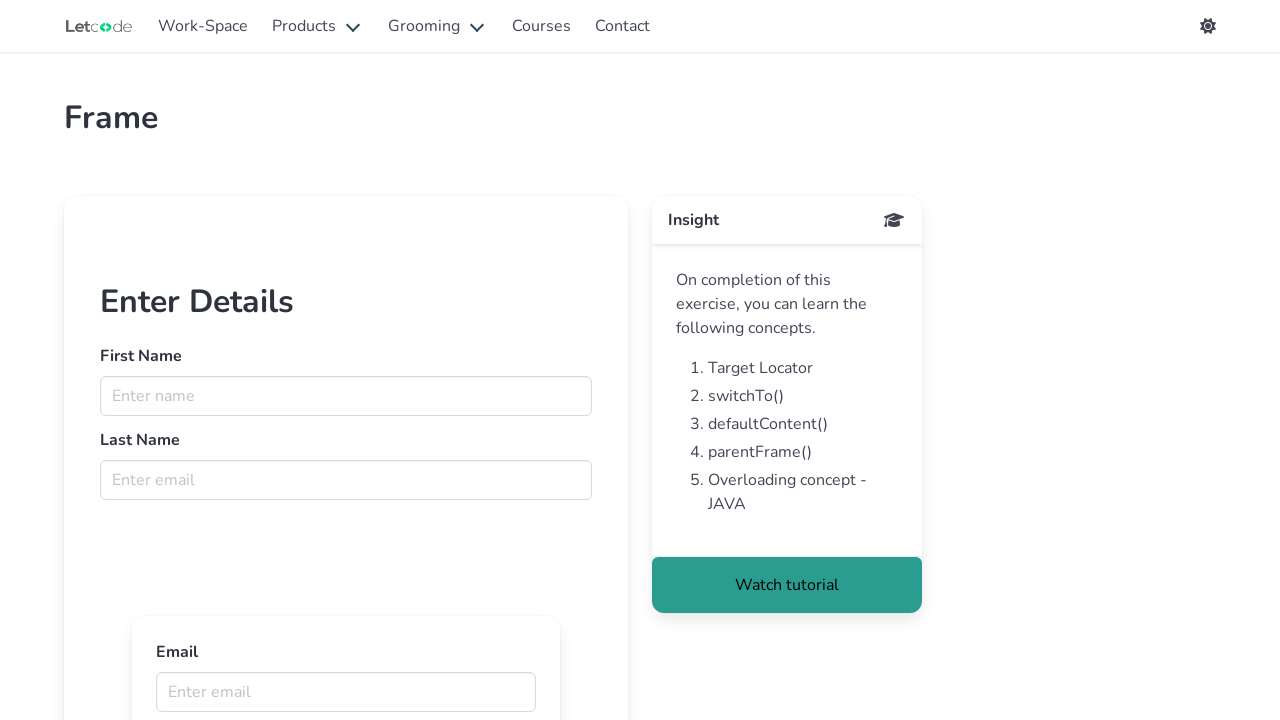

Filled first name field with 'uros' in iframe on input[name='fname']
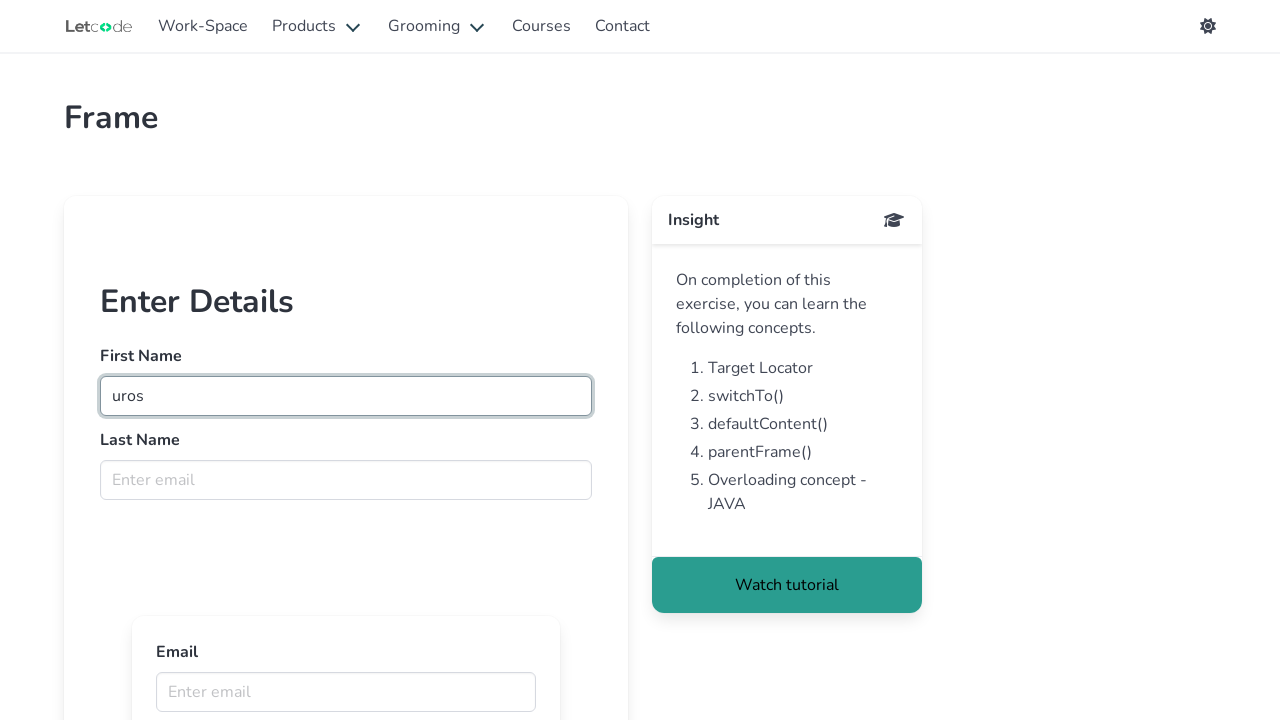

Filled last name field with 'vidakovic' in iframe on input[name='lname']
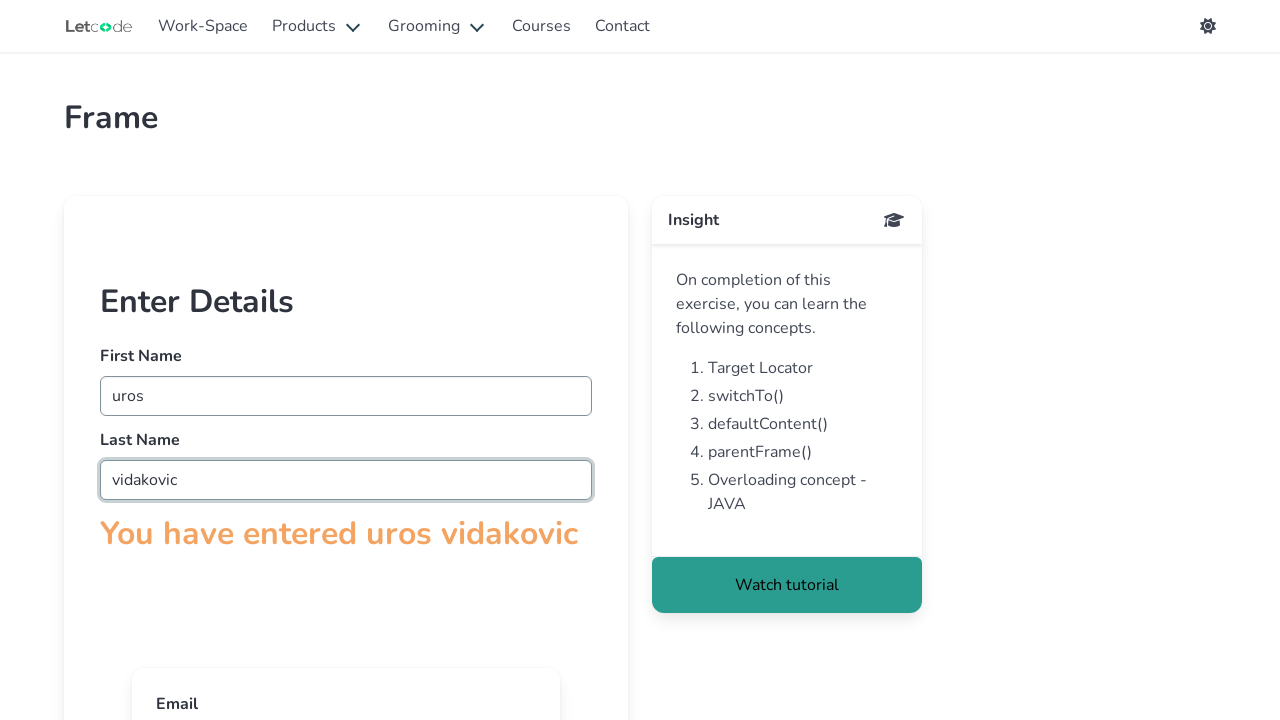

Waited 500ms for content update
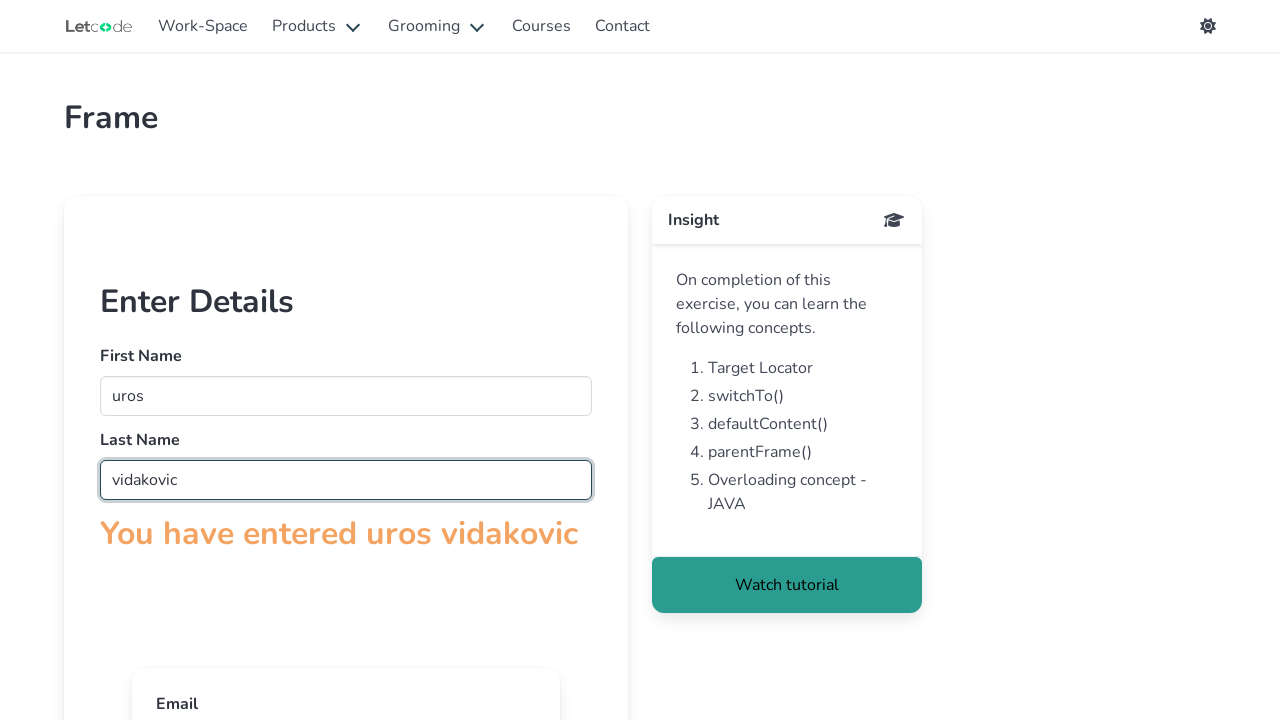

Retrieved text content from confirmation paragraph
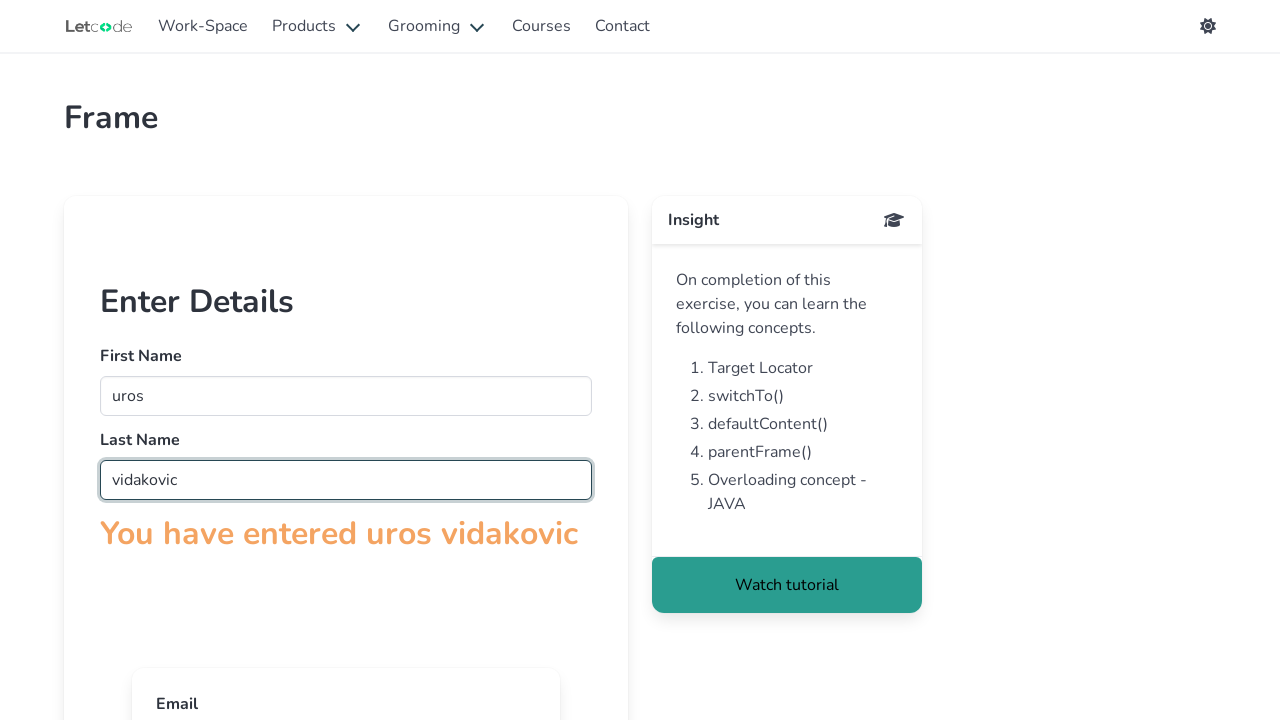

Verified that 'uros vidakovic' is present in the confirmation text
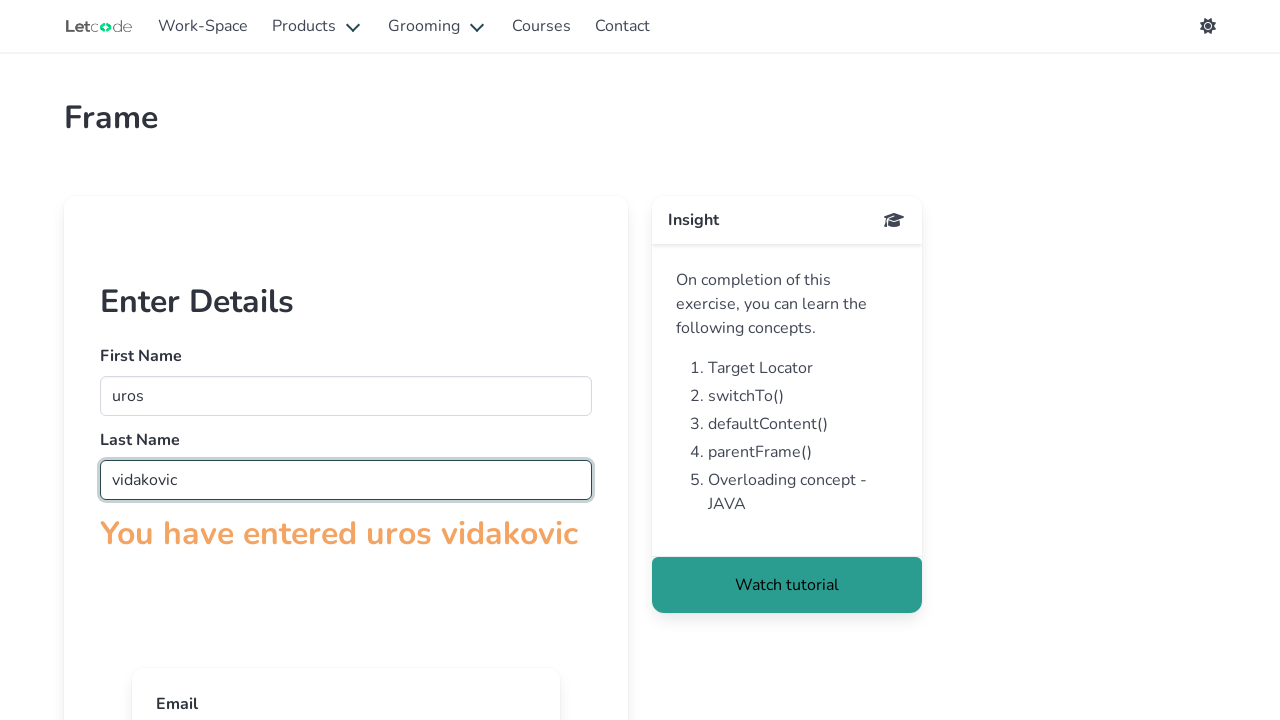

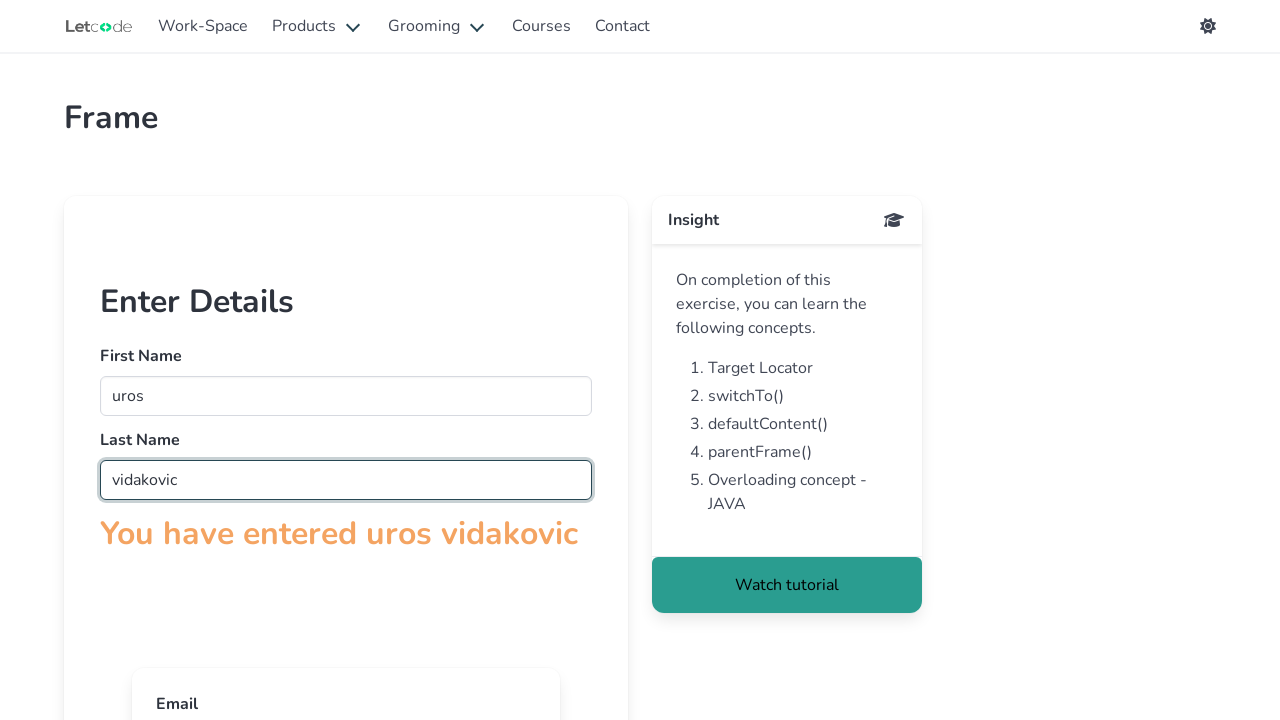